Tests jQuery UI date picker functionality by opening the date picker, navigating to the next month, and selecting the 13th day from the calendar.

Starting URL: https://jqueryui.com/datepicker/

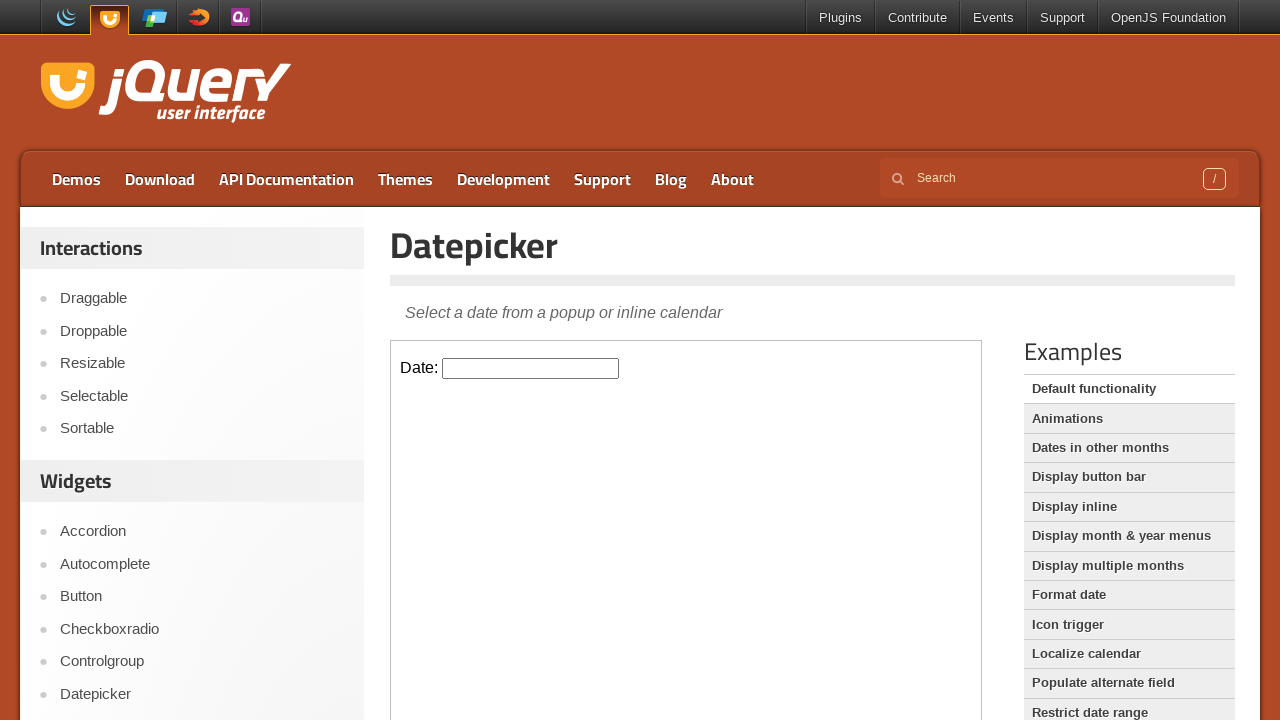

Located iframe containing the date picker demo
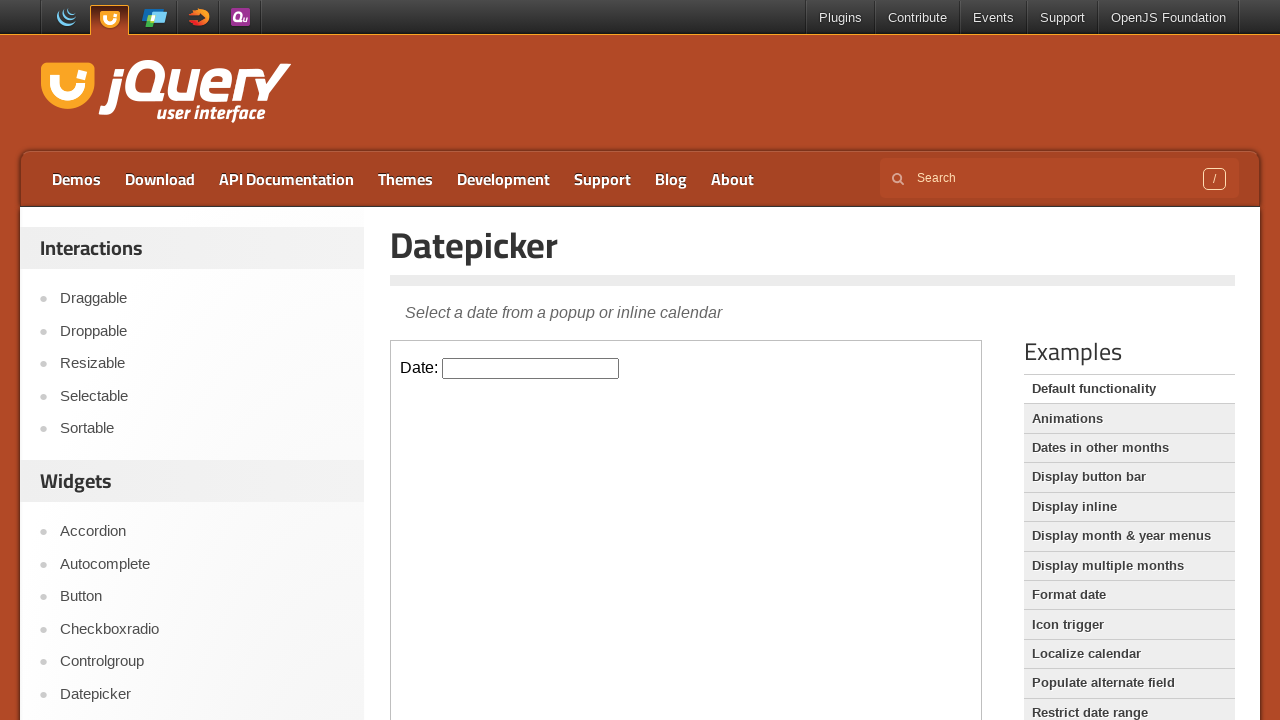

Clicked datepicker input to open the calendar at (531, 368) on iframe.demo-frame >> internal:control=enter-frame >> #datepicker
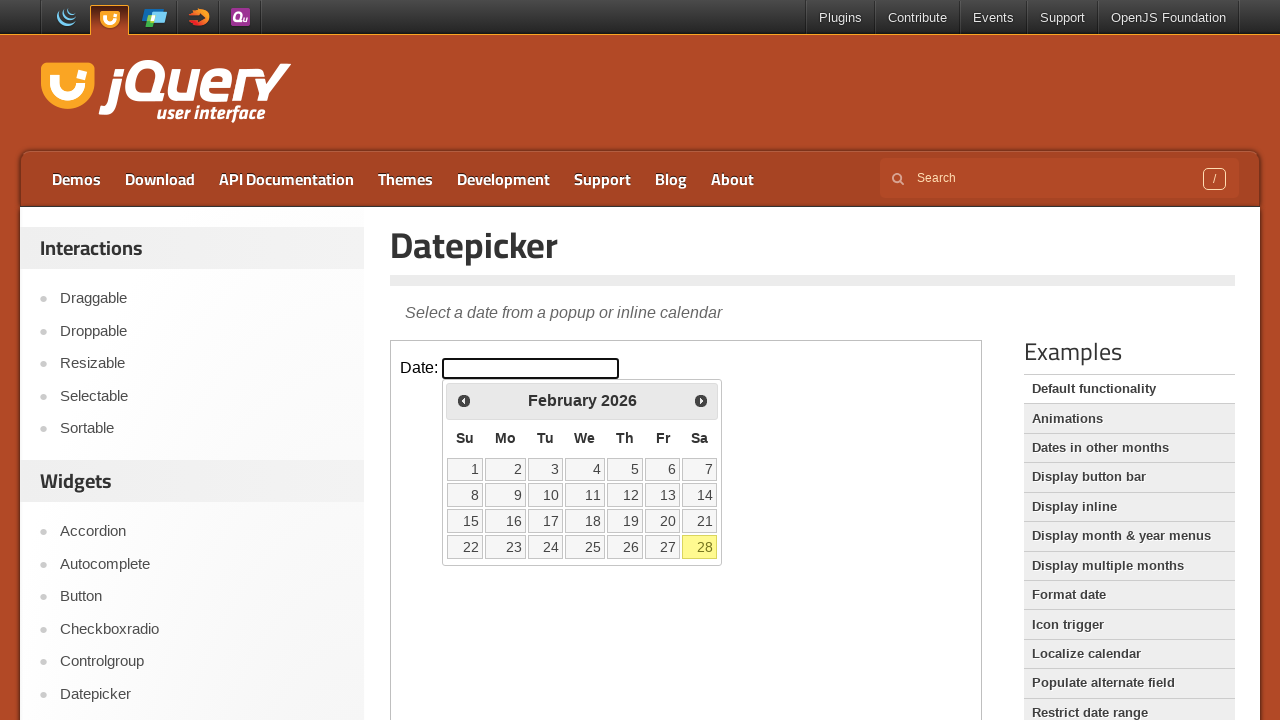

Date picker calendar appeared
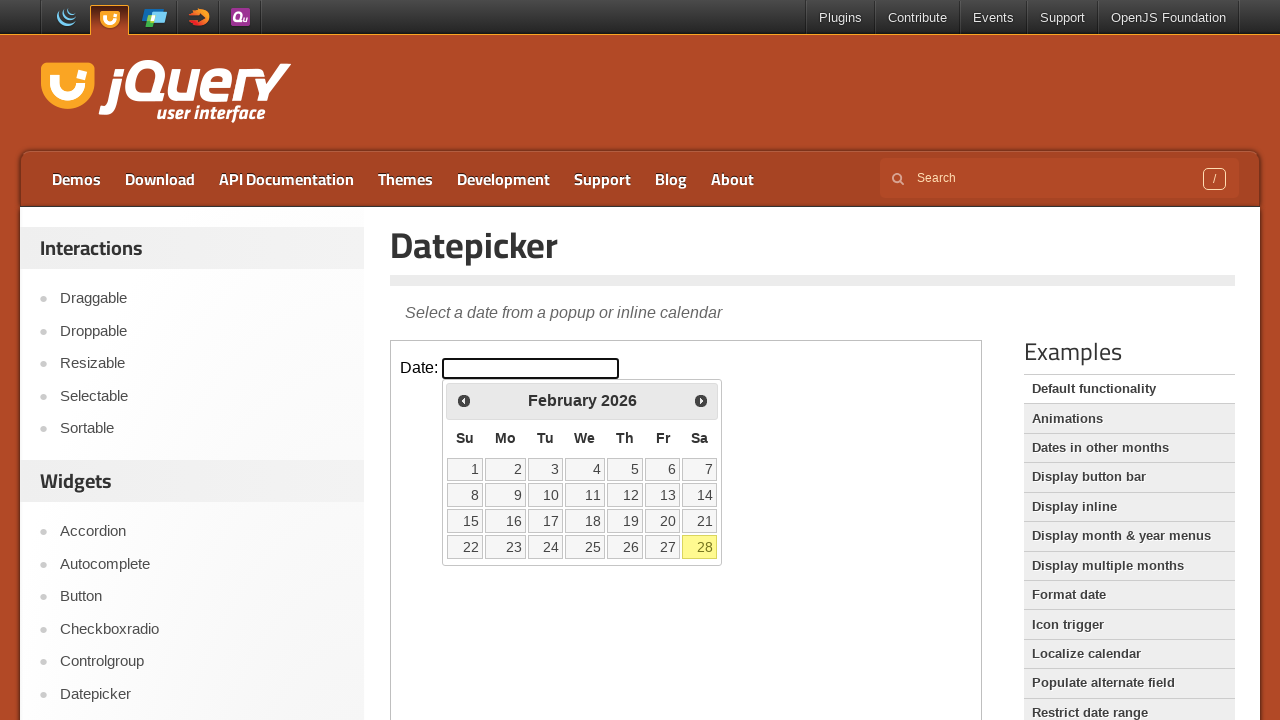

Clicked Next button to navigate to next month at (701, 400) on iframe.demo-frame >> internal:control=enter-frame >> #ui-datepicker-div .ui-date
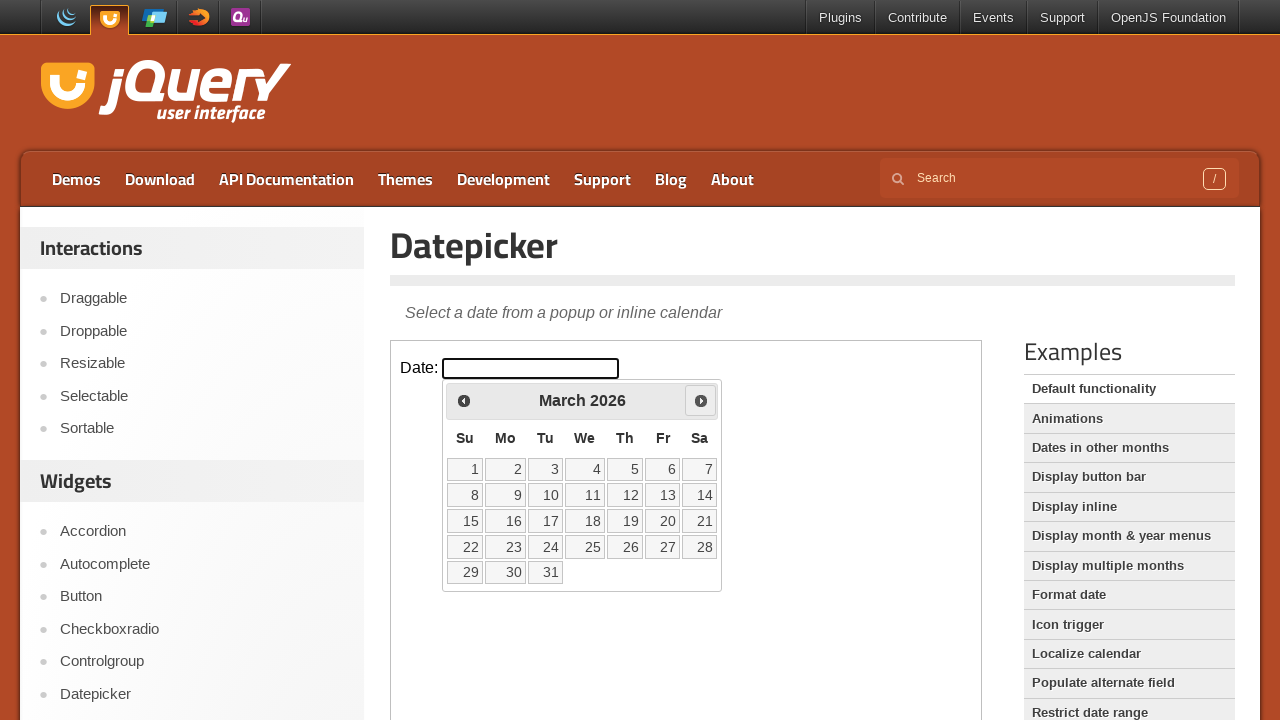

Selected the 13th day from the calendar at (663, 495) on iframe.demo-frame >> internal:control=enter-frame >> #ui-datepicker-div td a >> 
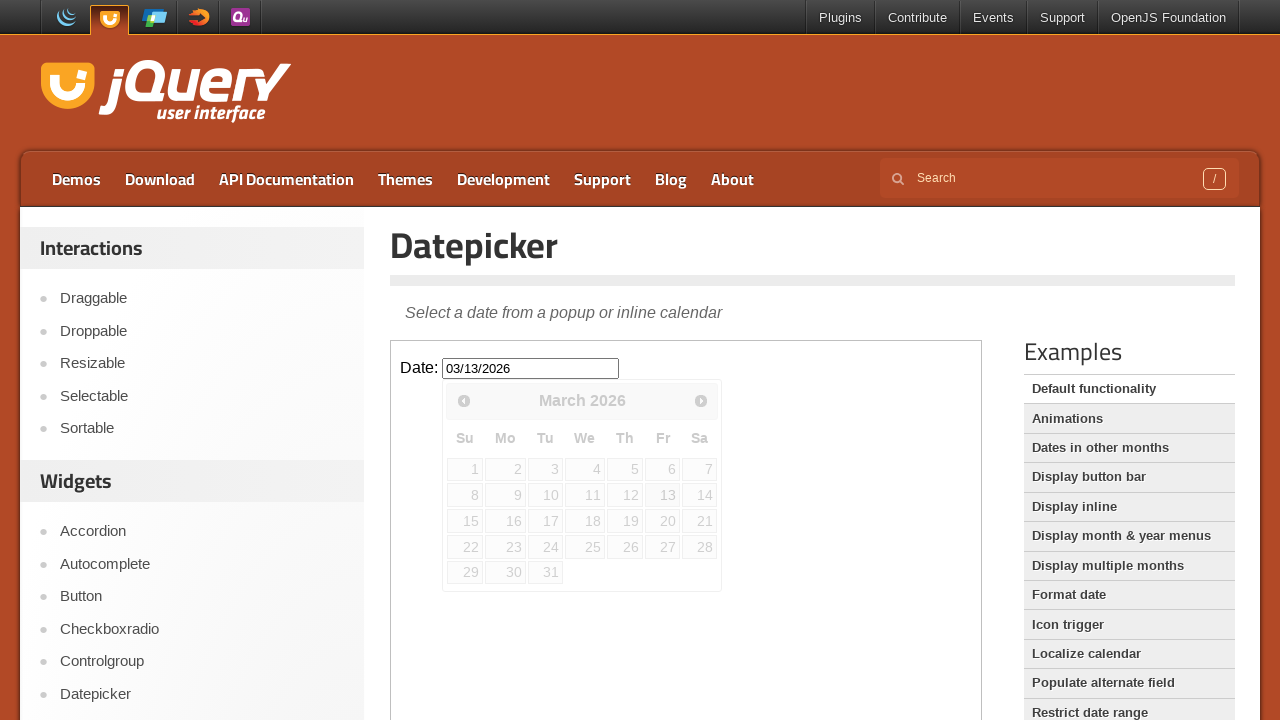

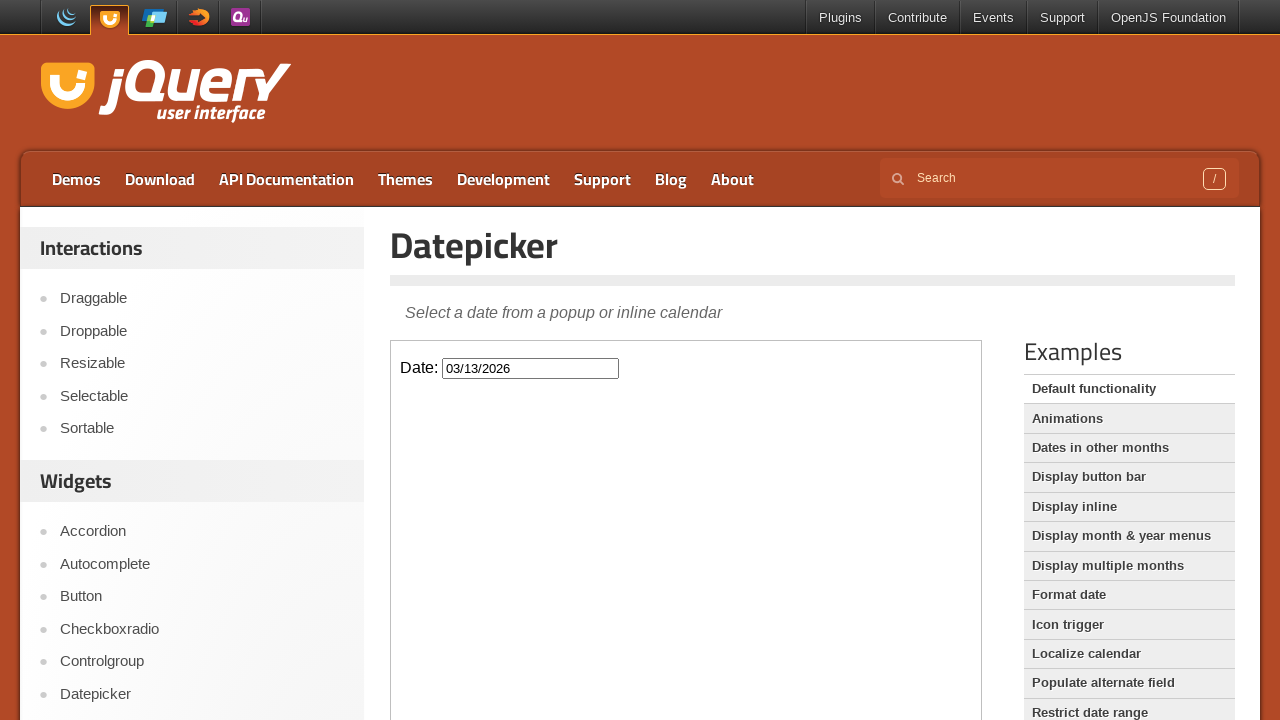